Tests scroll functionality by scrolling to the CYDEO link at the bottom of the page and then scrolling back to the Home link at the top.

Starting URL: https://practice.cydeo.com/

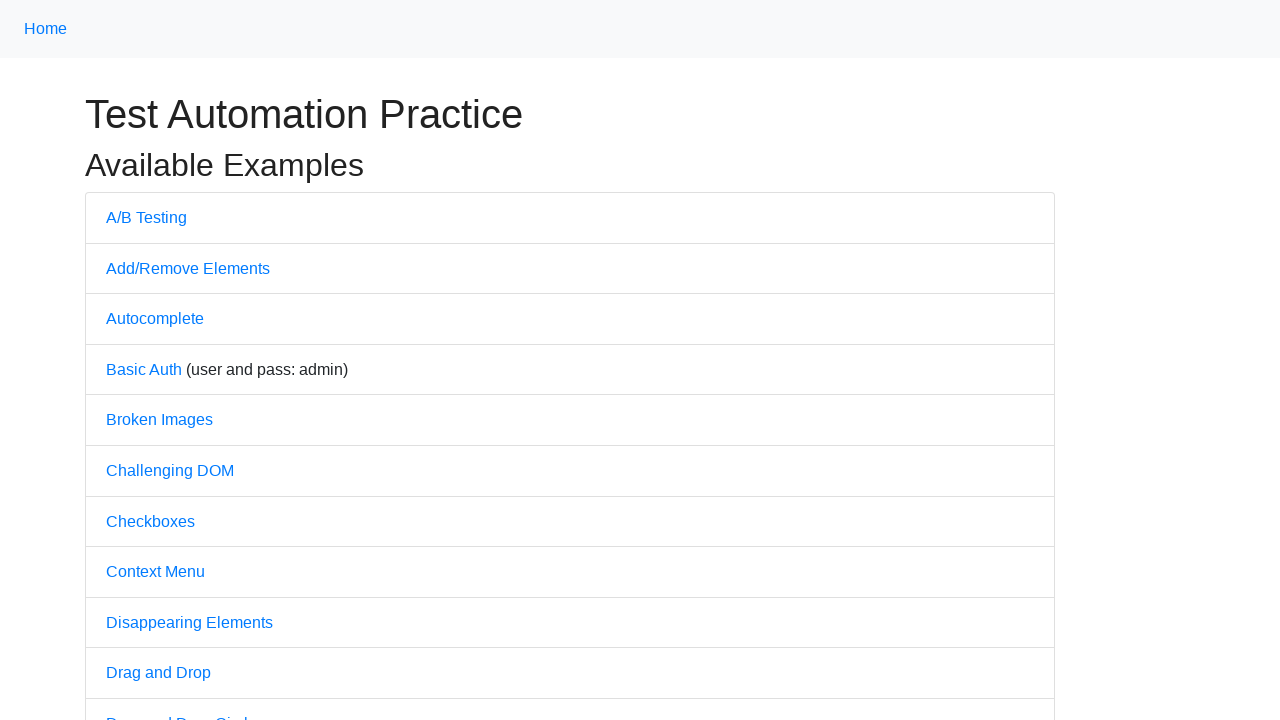

Located the CYDEO link at the bottom of the page
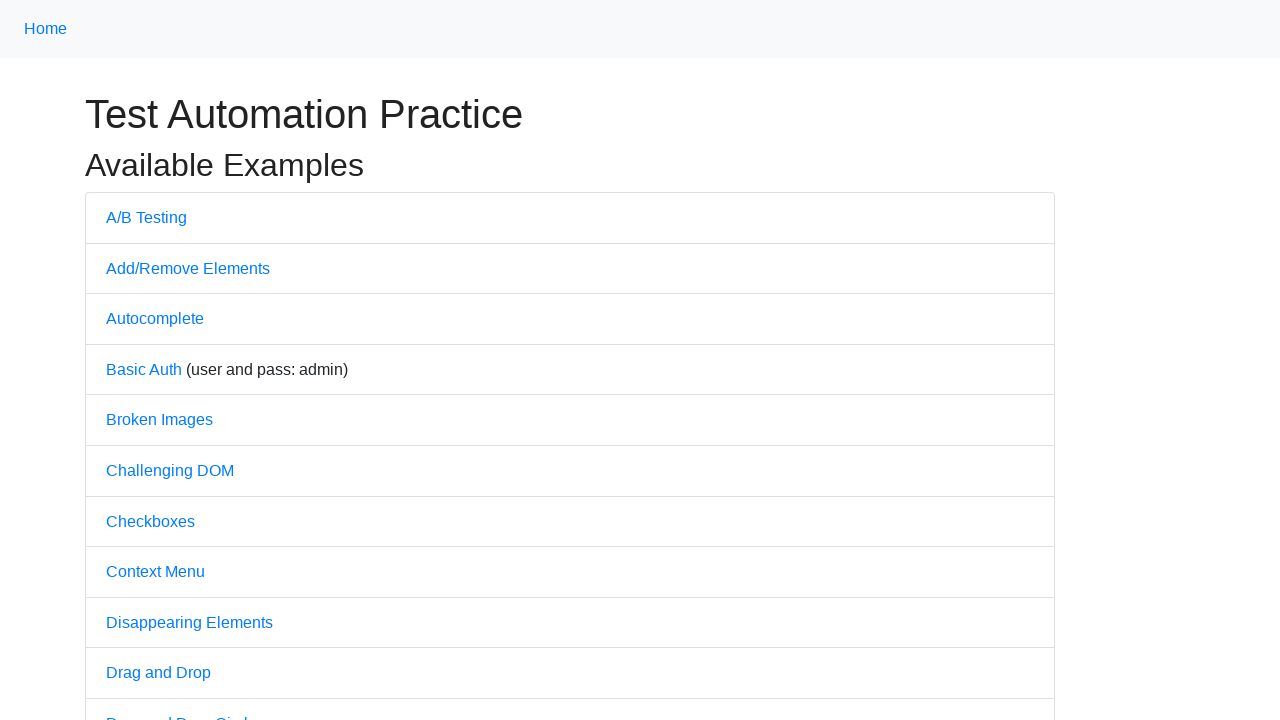

Located the Home link at the top of the page
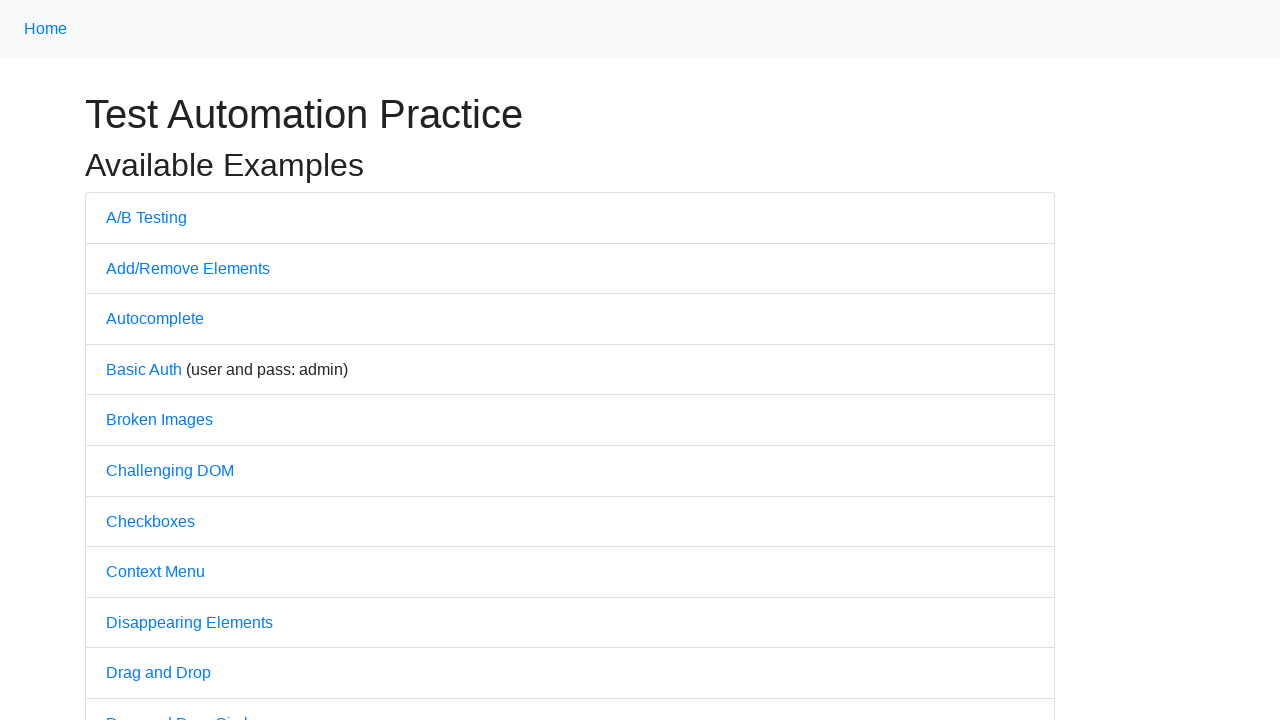

Scrolled to the CYDEO link at the bottom of the page
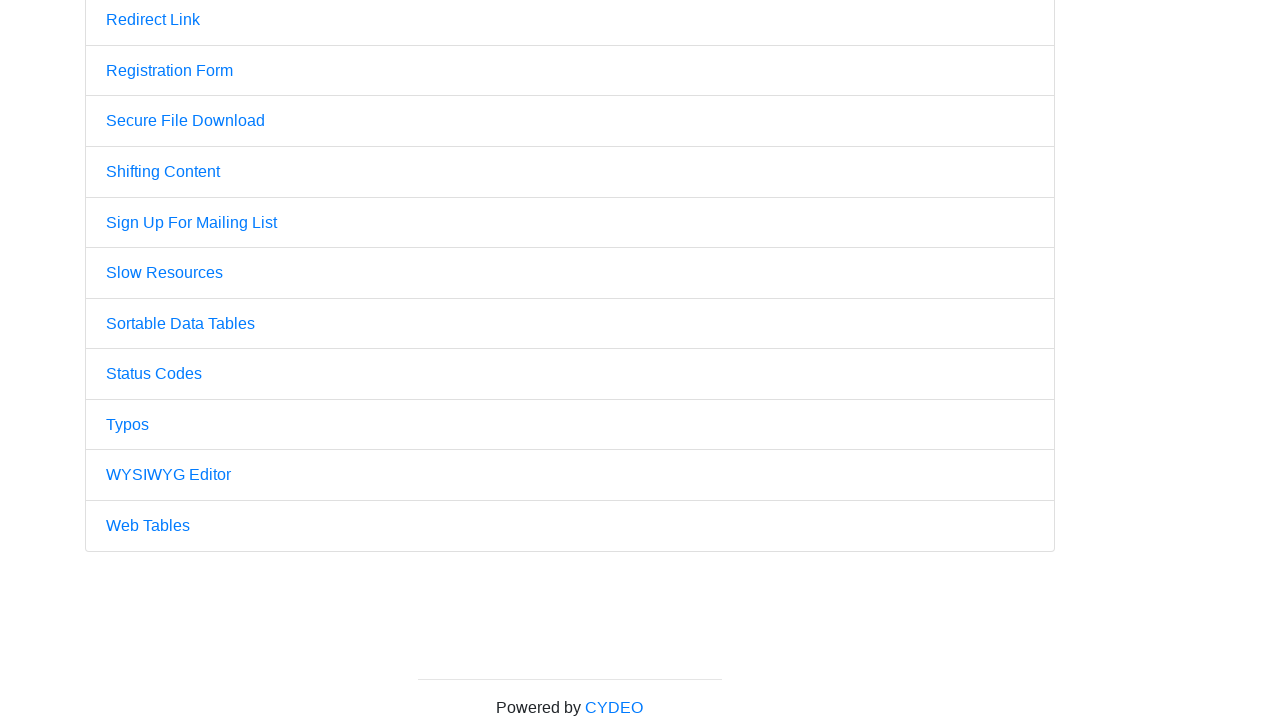

Scrolled back to the Home link at the top of the page
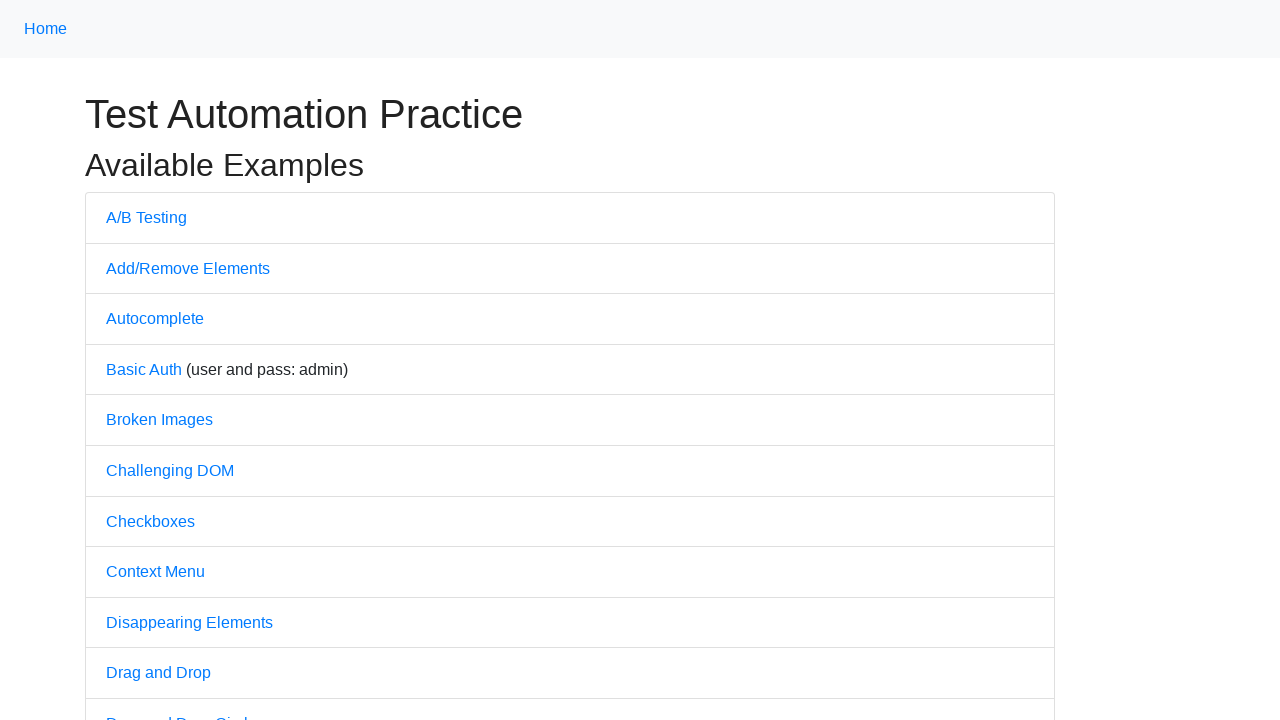

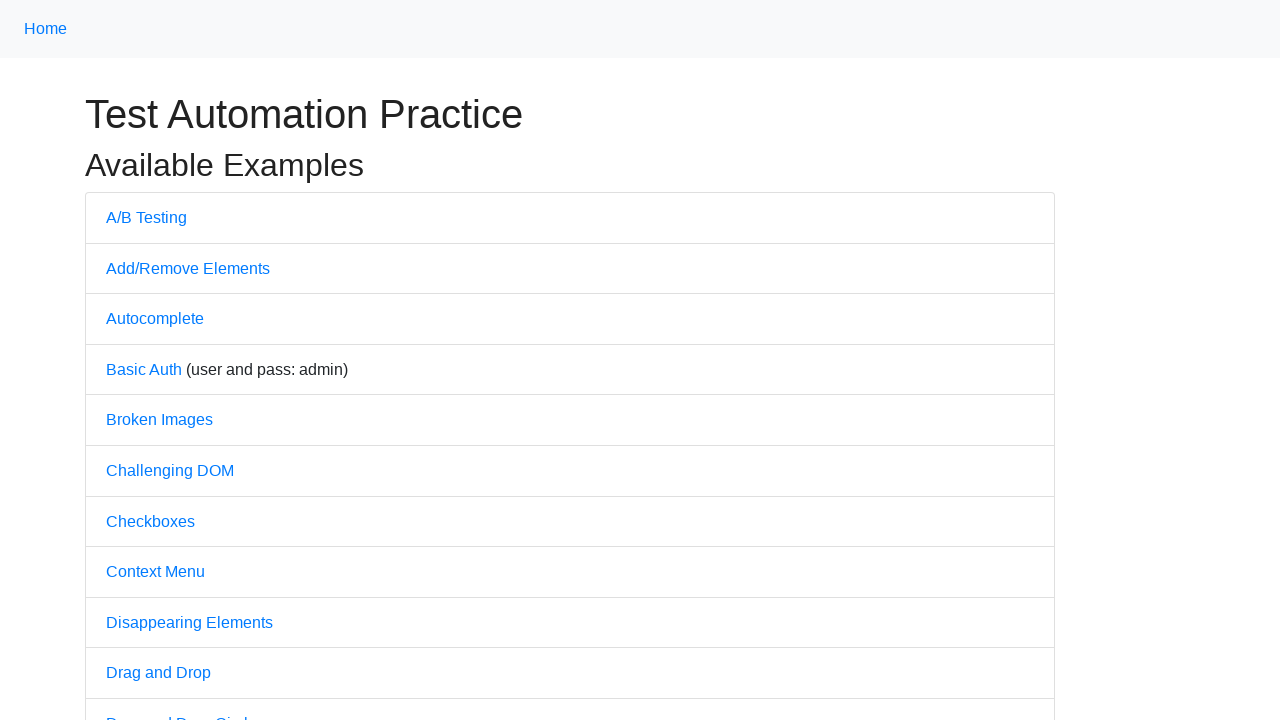